Tests selecting the "Yes" radio button and verifies the success message appears with correct text and styling.

Starting URL: https://demoqa.com/radio-button

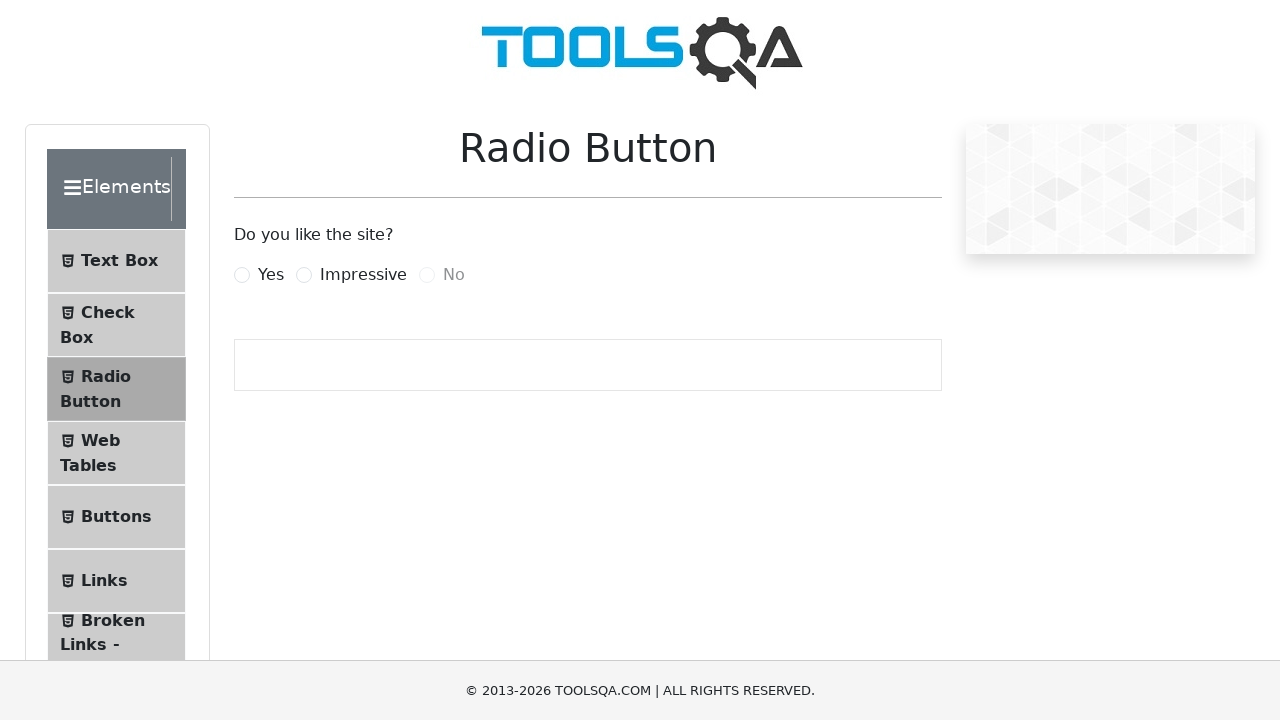

Waited for 'Yes' radio button label to load
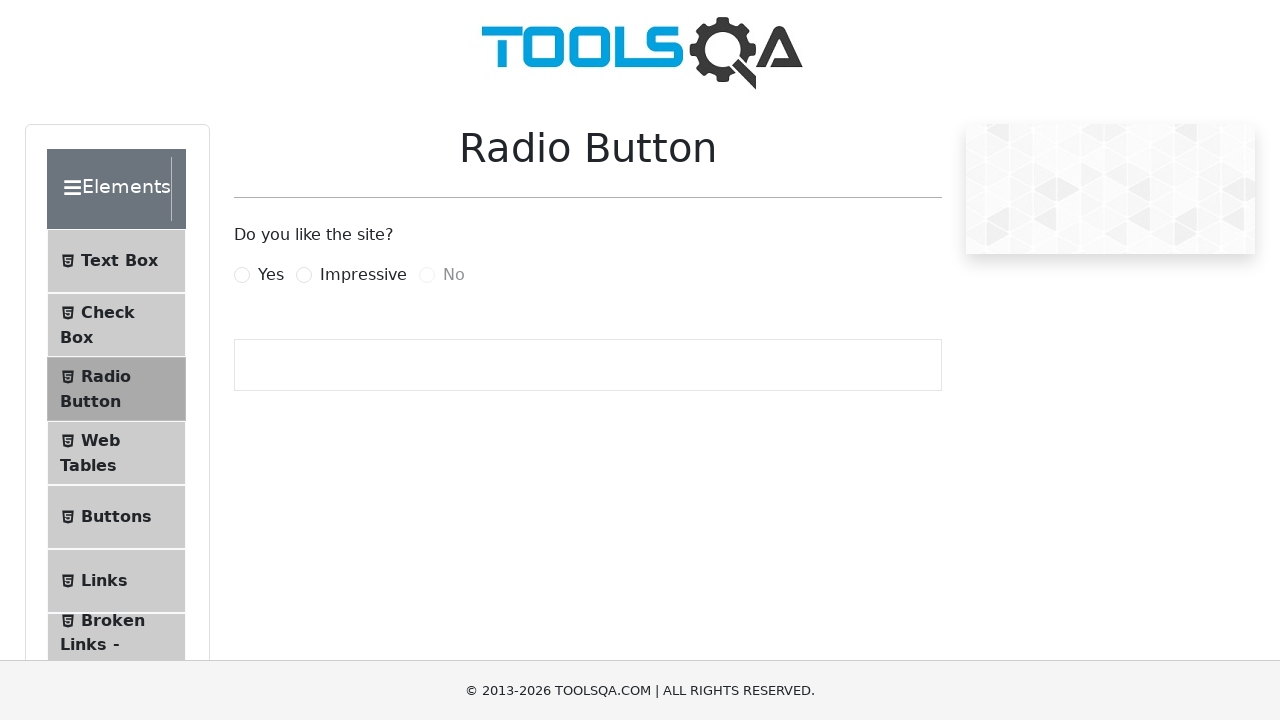

Clicked the 'Yes' radio button label at (271, 275) on xpath=//label[text()='Yes']
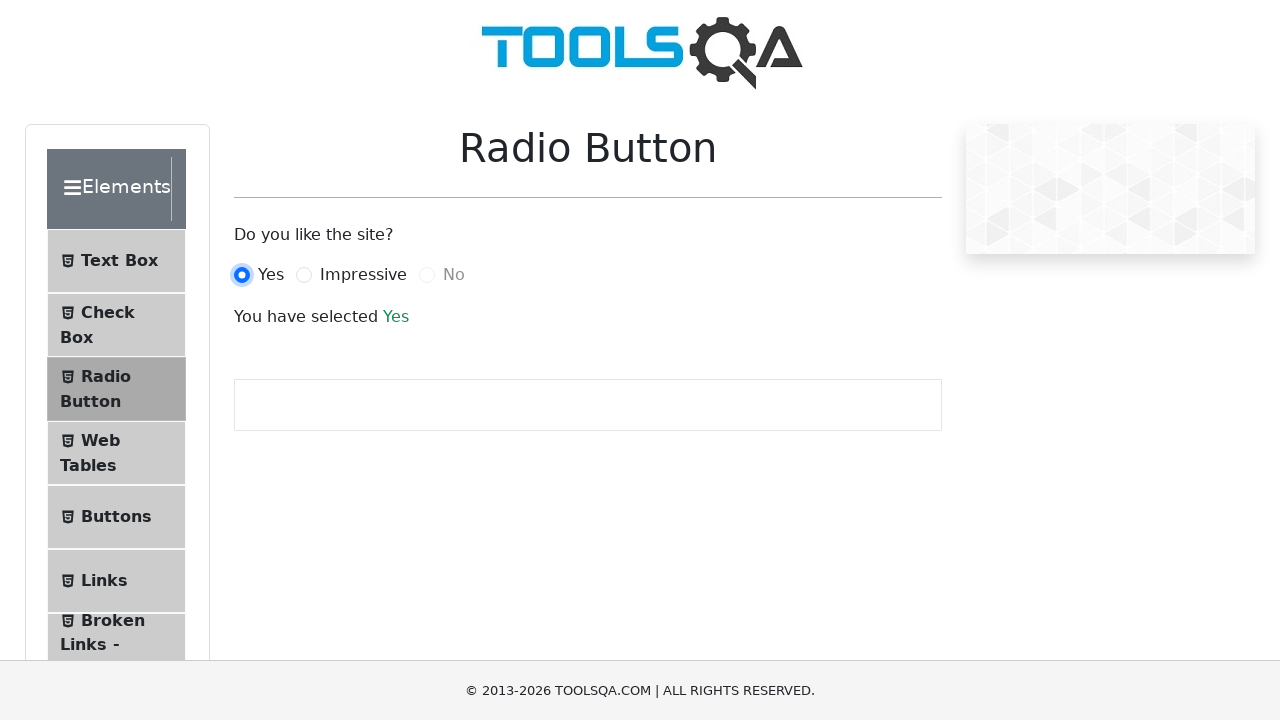

Waited for success message to appear
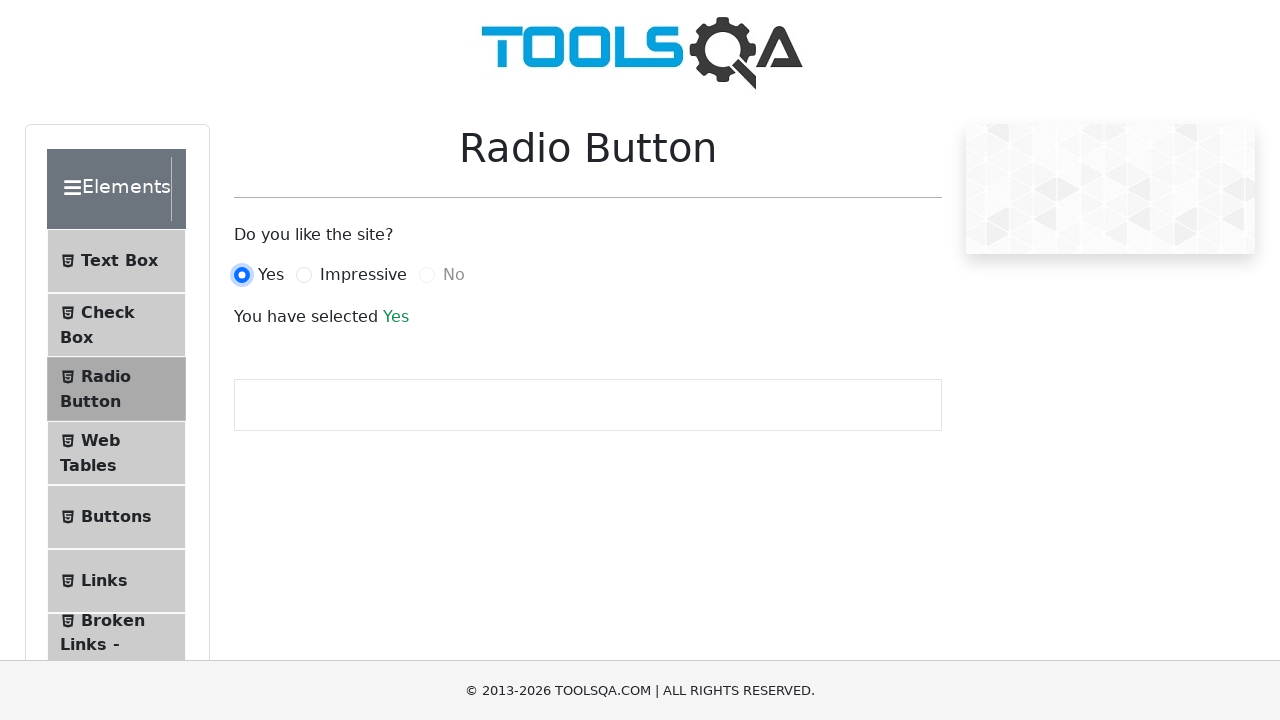

Verified success message displays 'Yes'
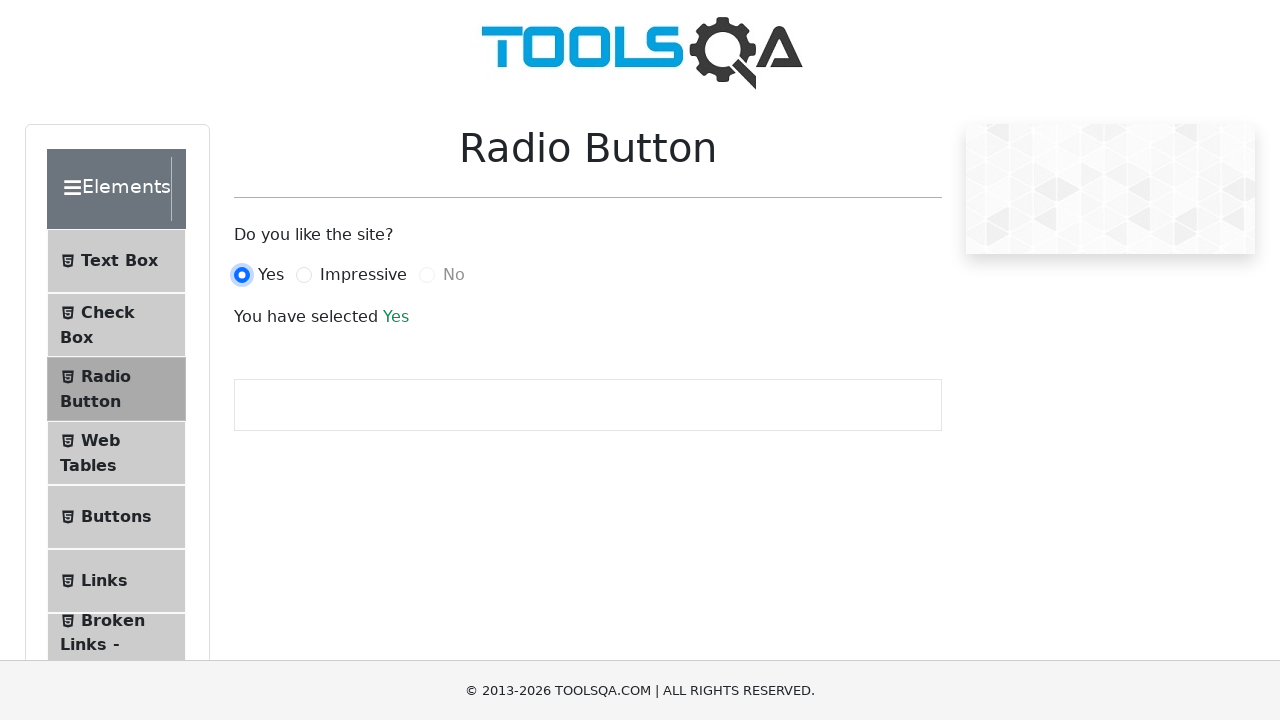

Verified 'Impressive' radio button is not selected
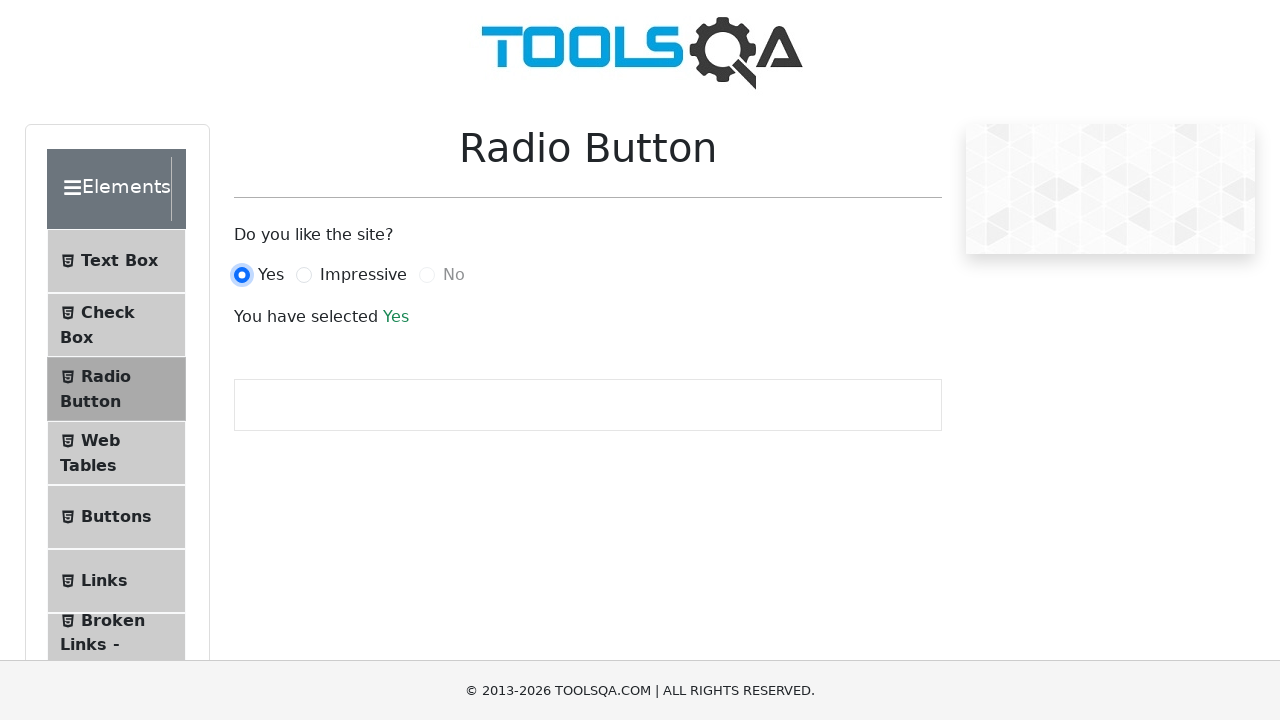

Verified 'No' radio button is disabled
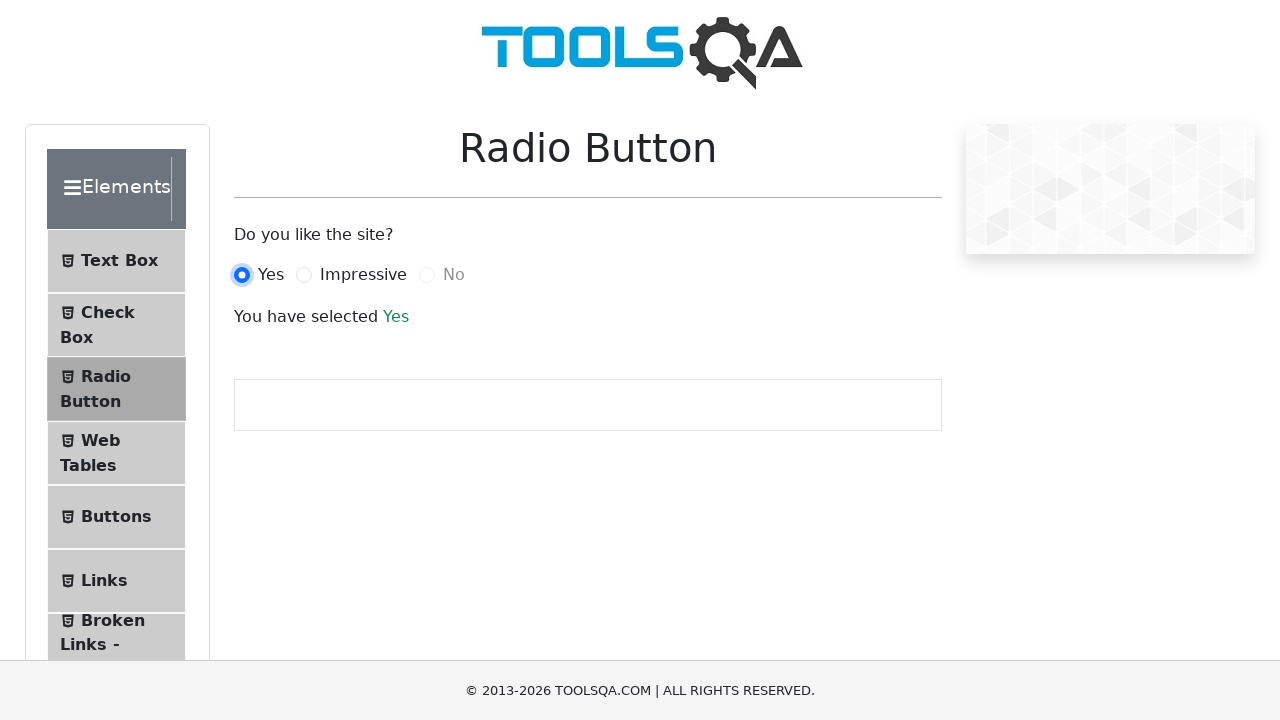

Verified 'No' radio button label has 'disabled' class
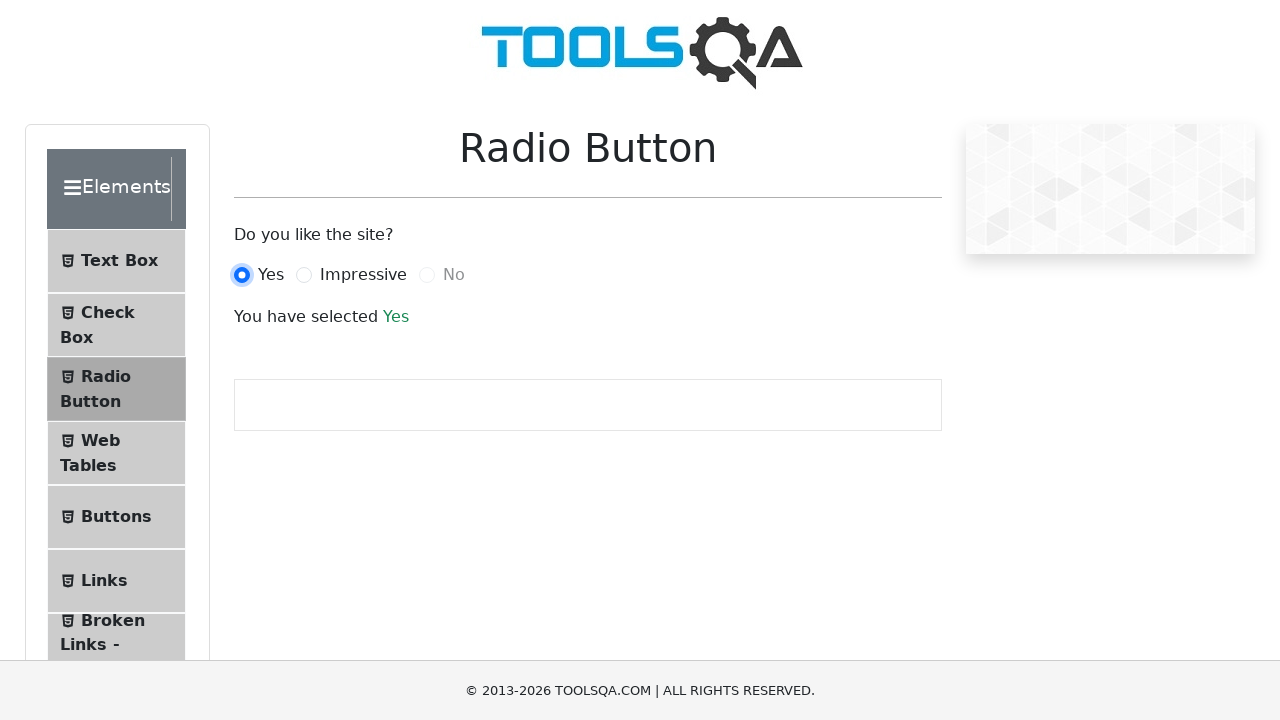

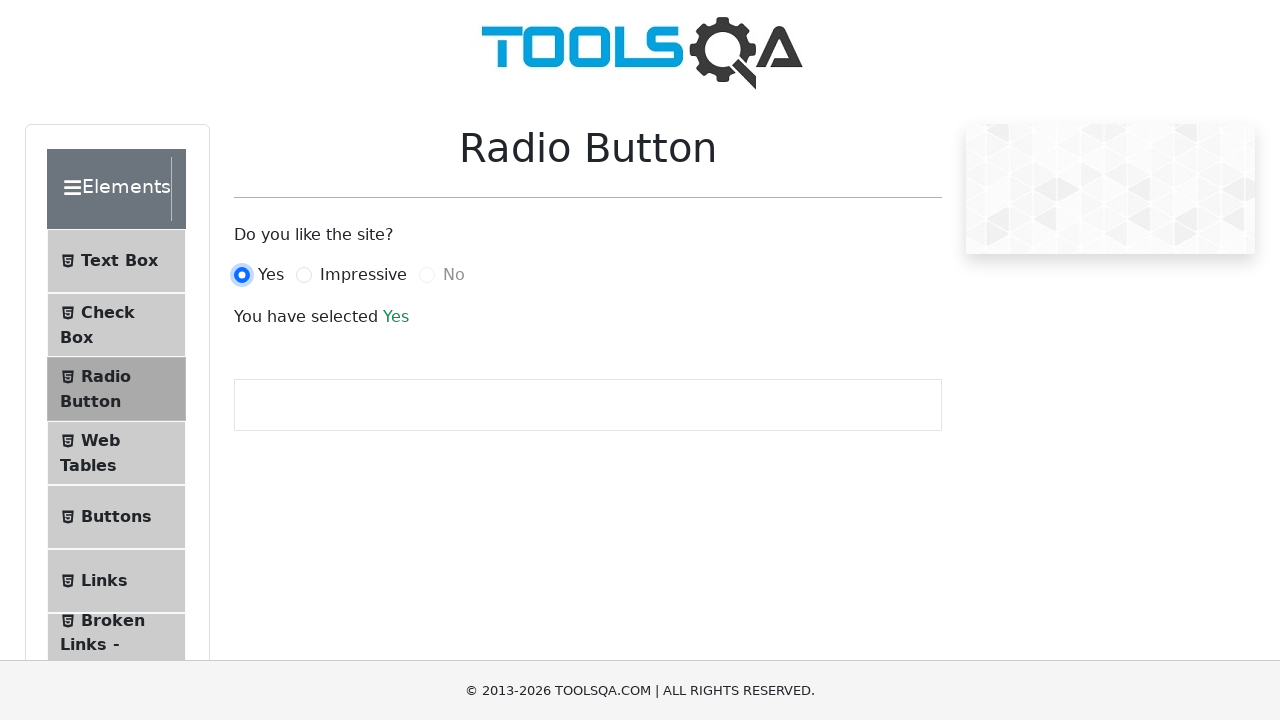